Tests form filling functionality on the DemoQA text box page by filling in full name, email, current address, and permanent address fields.

Starting URL: https://demoqa.com/text-box

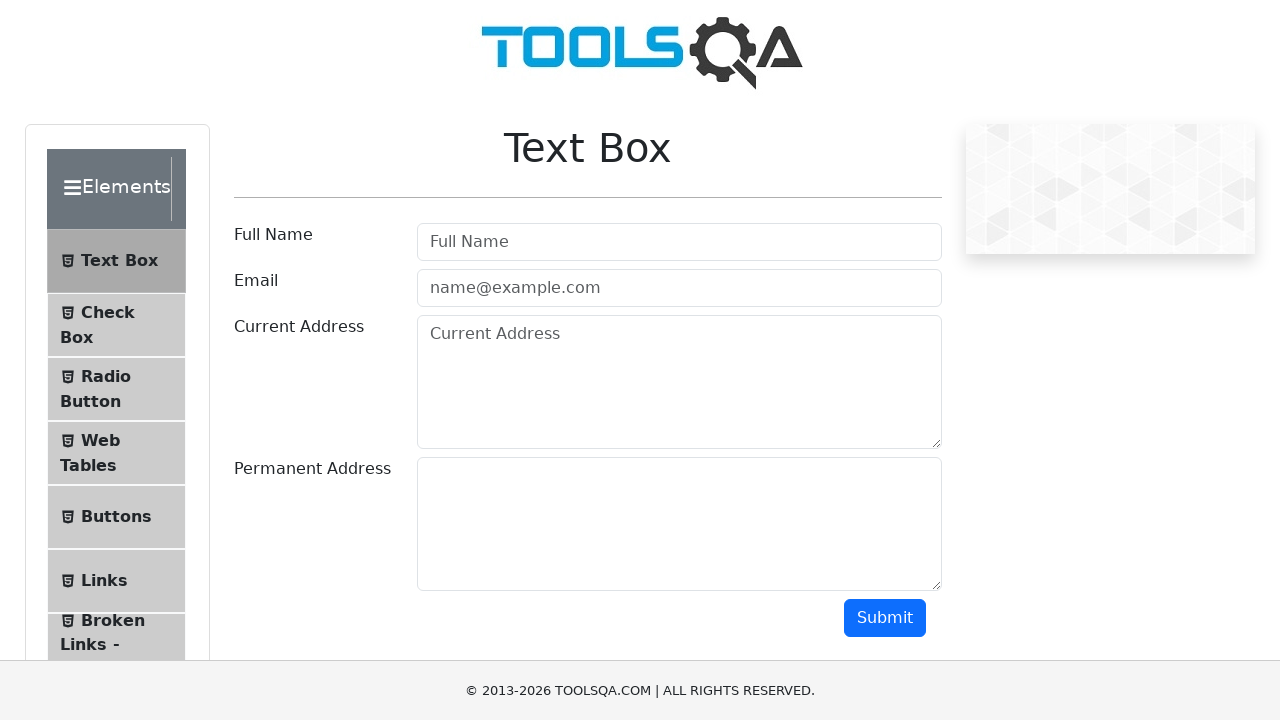

Filled Full Name field with 'Jonah' on internal:attr=[placeholder="Full Name"i]
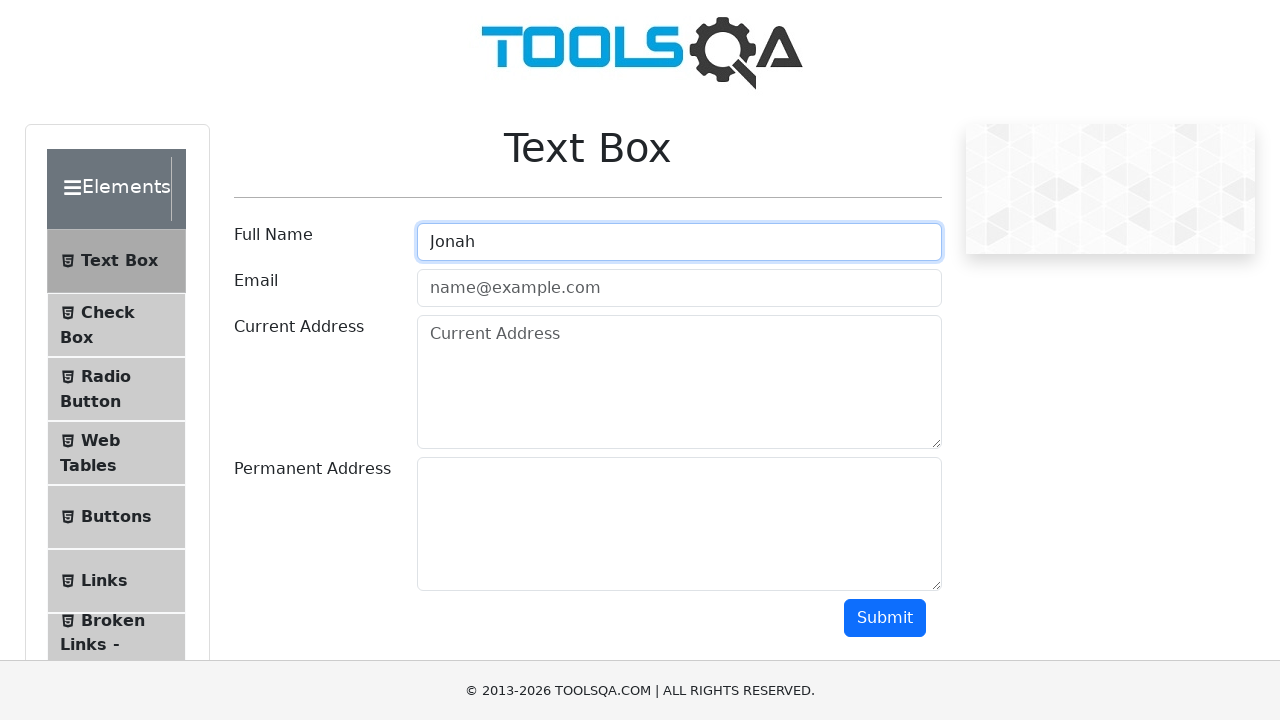

Filled Email field with 'test@test.com' on internal:attr=[placeholder="name@example.com"i]
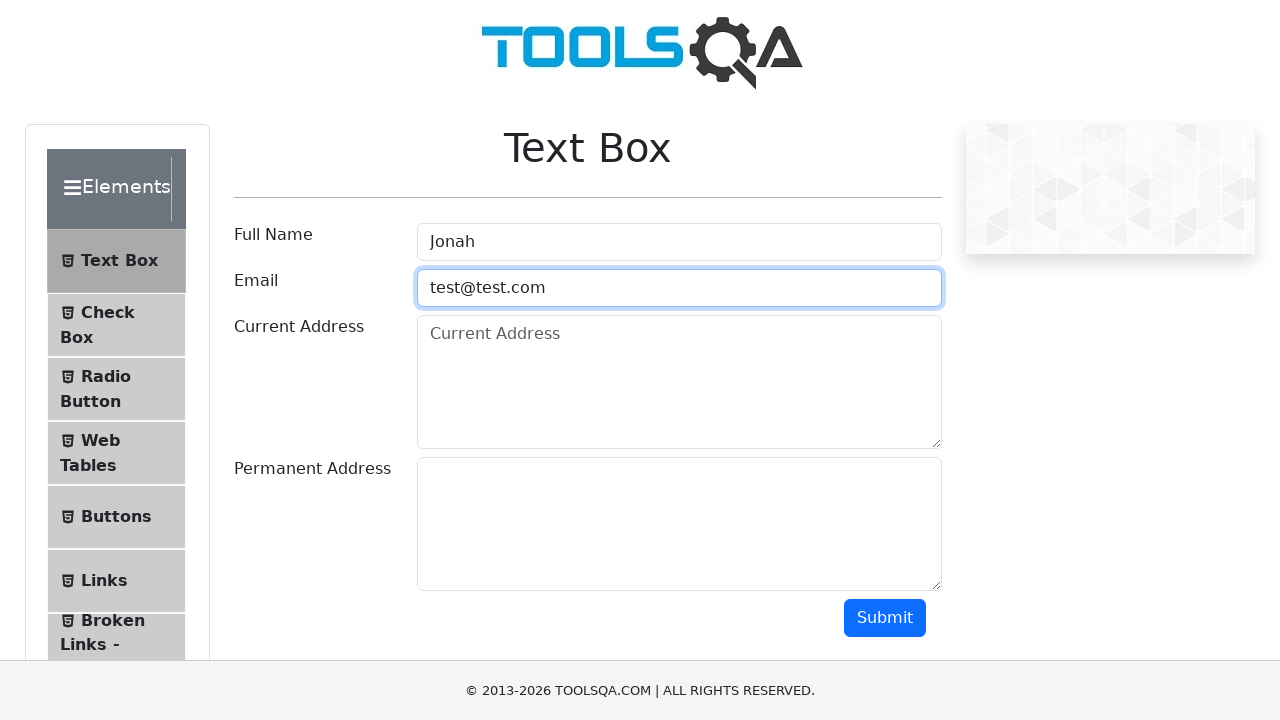

Filled Current Address field with 'test current address' on internal:attr=[placeholder="Current Address"i]
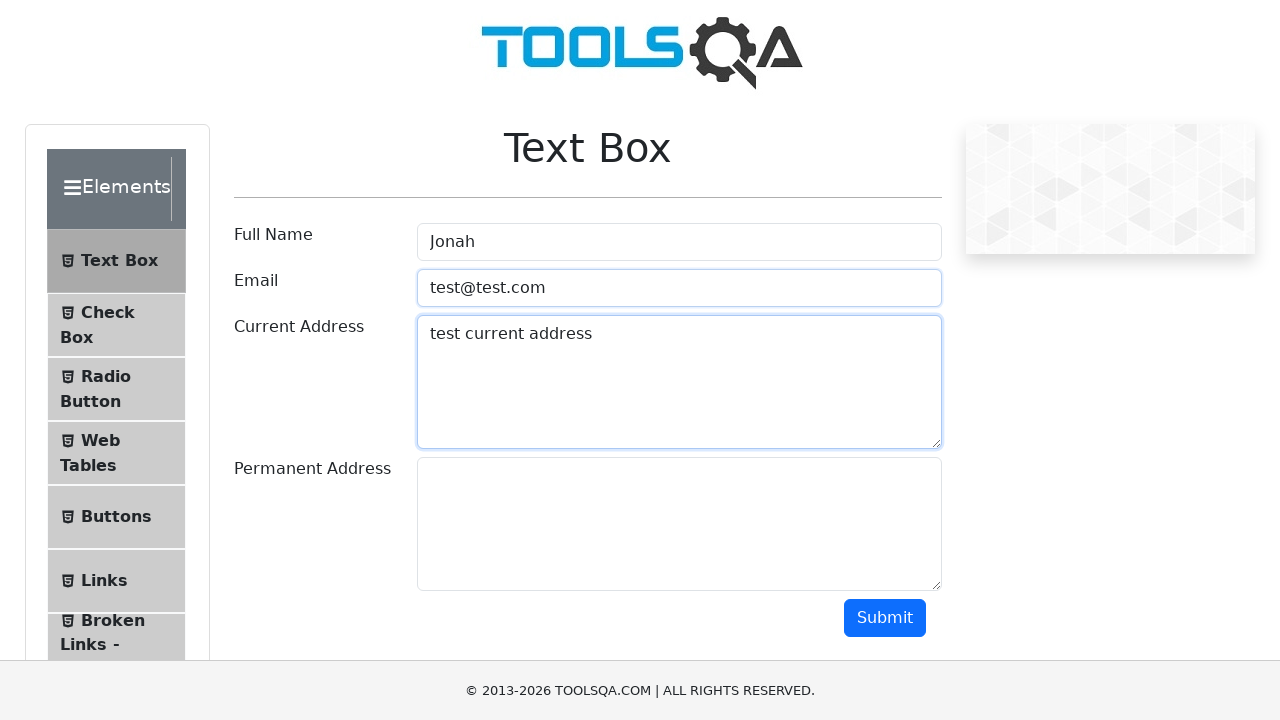

Filled Permanent Address field with 'test permanent address' on [id='permanentAddress']
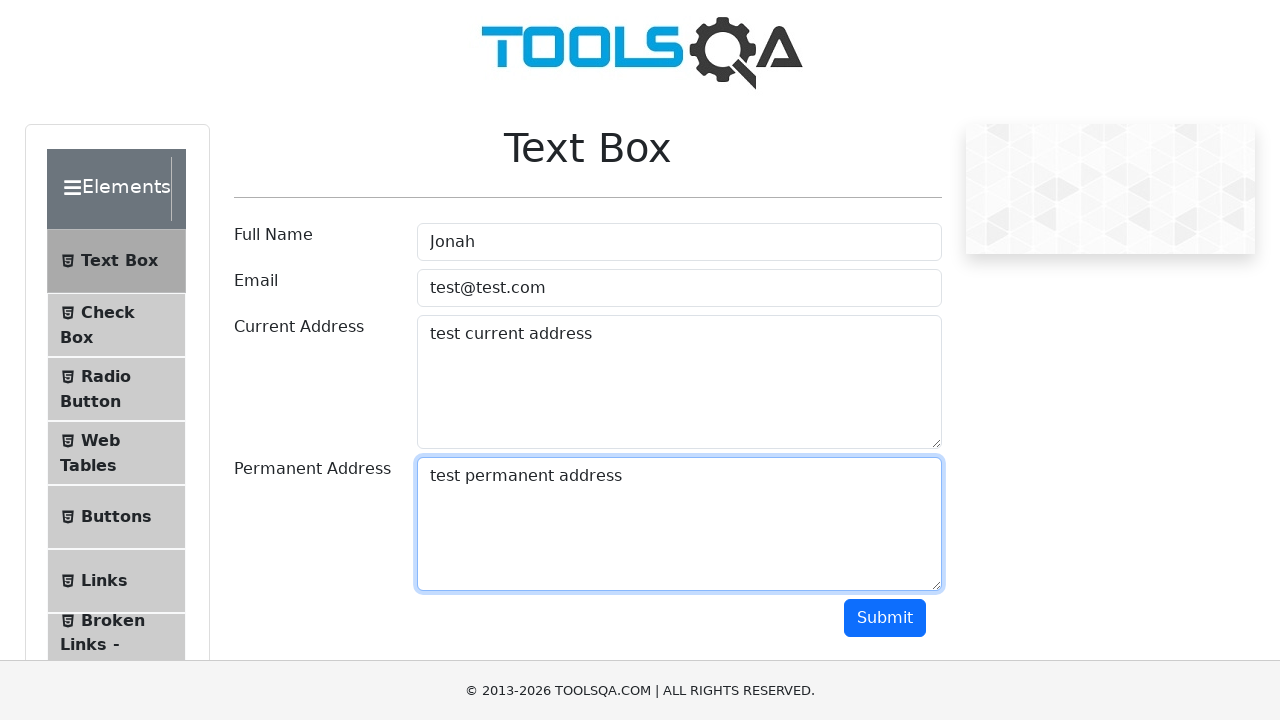

Waited for form to complete
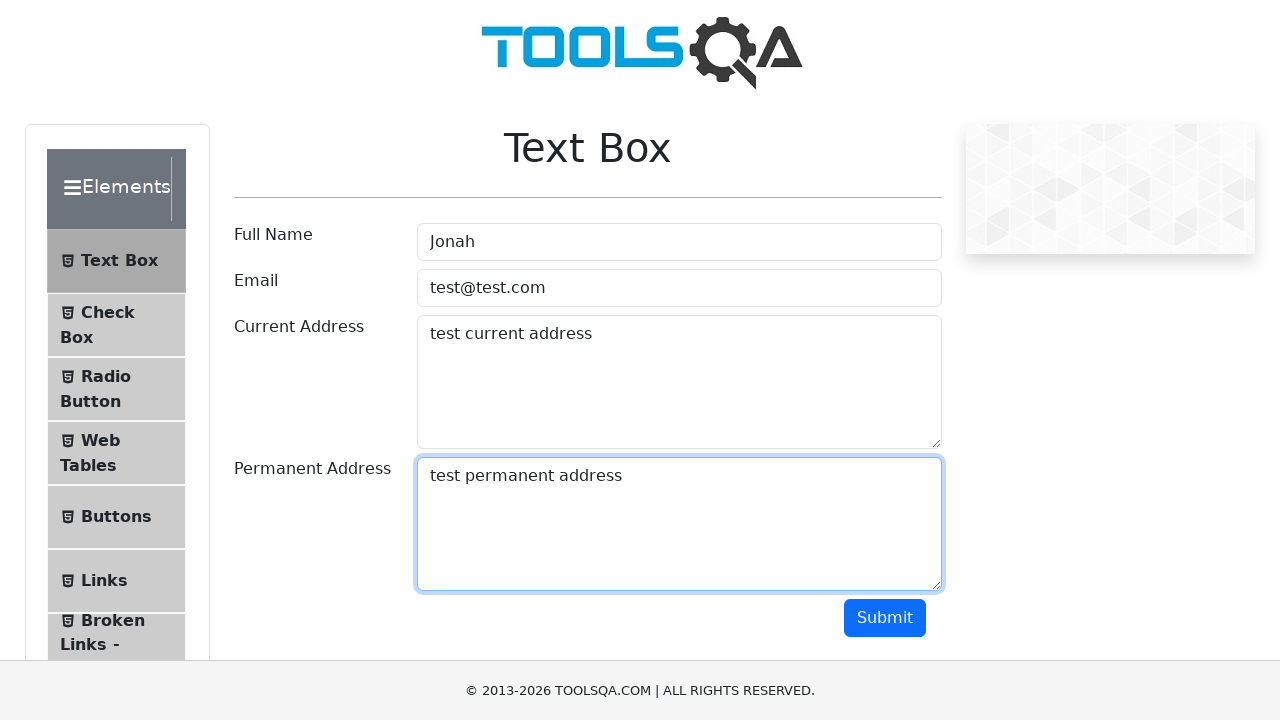

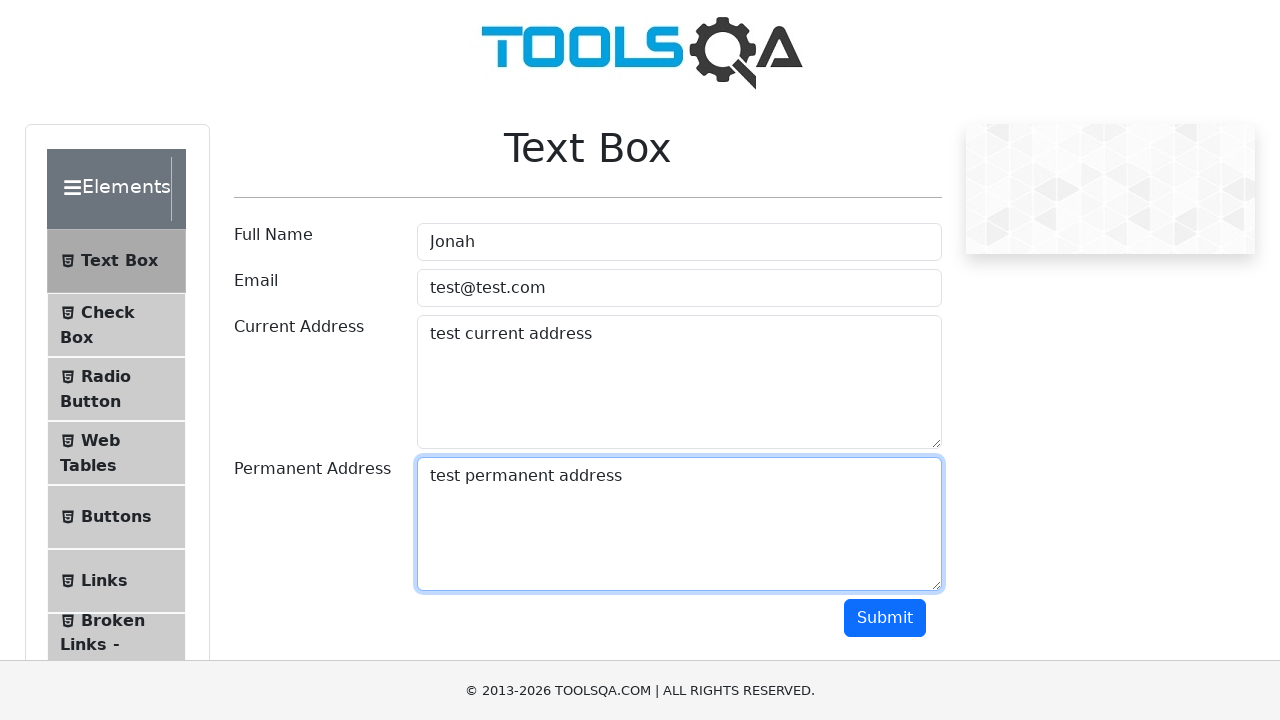